Navigates to a webpage, retrieves all cookies, and then deletes all cookies

Starting URL: http://greenstech.in/selenium-course-content.html

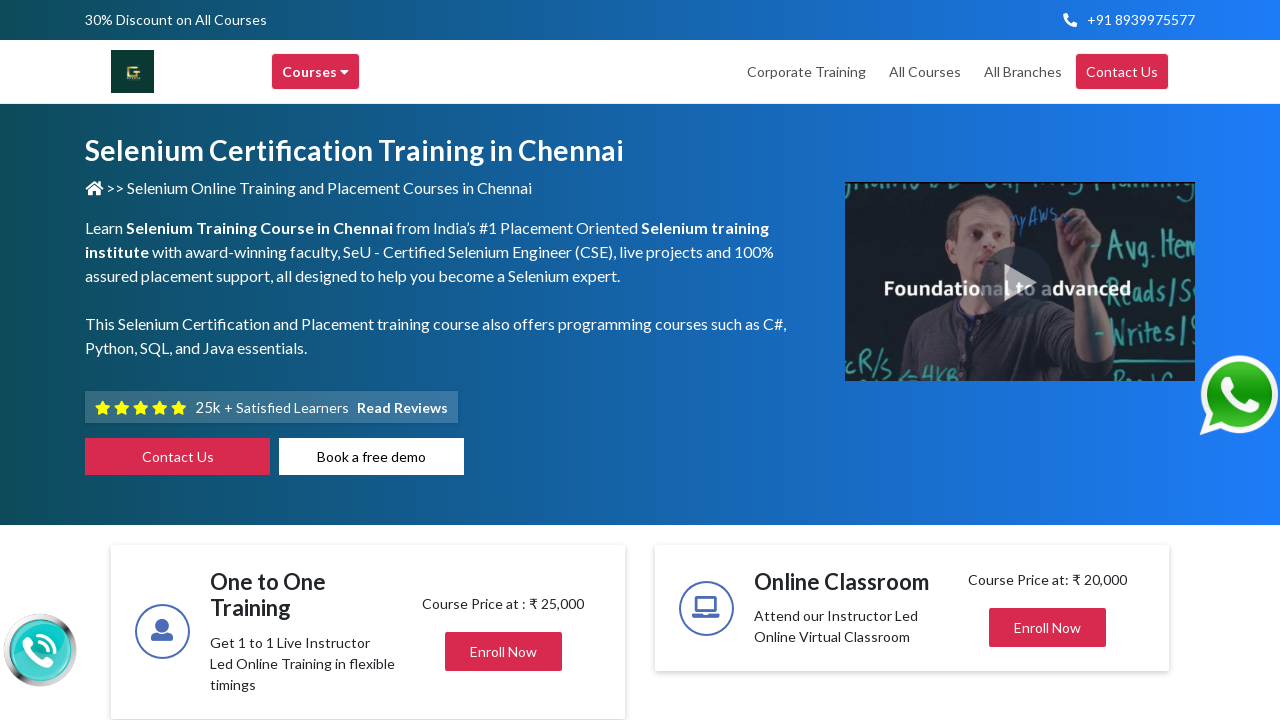

Navigated to http://greenstech.in/selenium-course-content.html
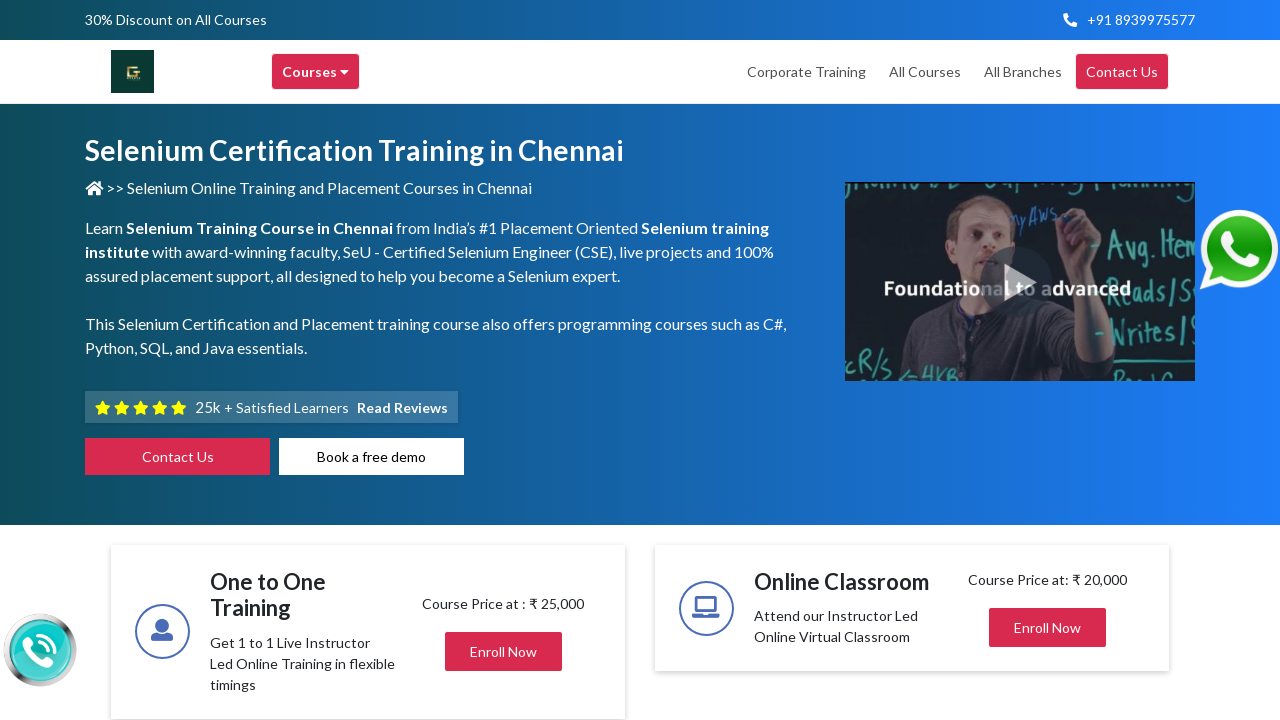

Retrieved all cookies from the current context
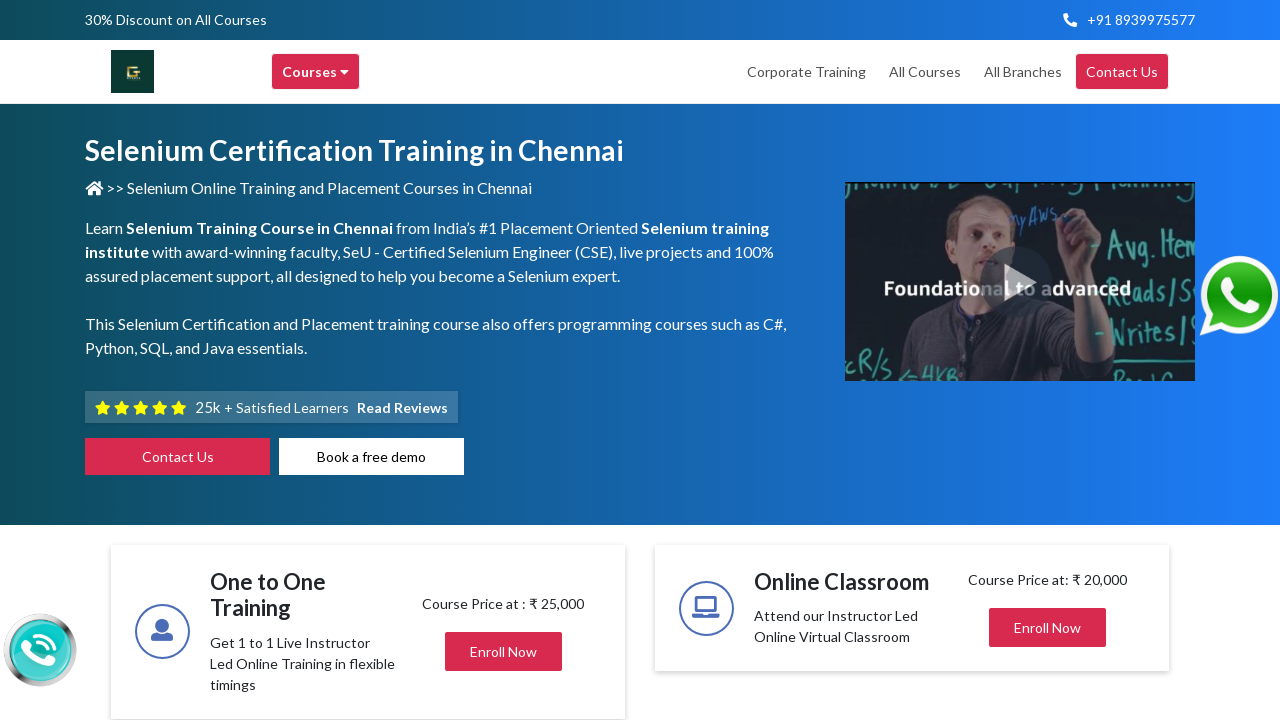

Printed all cookies for verification
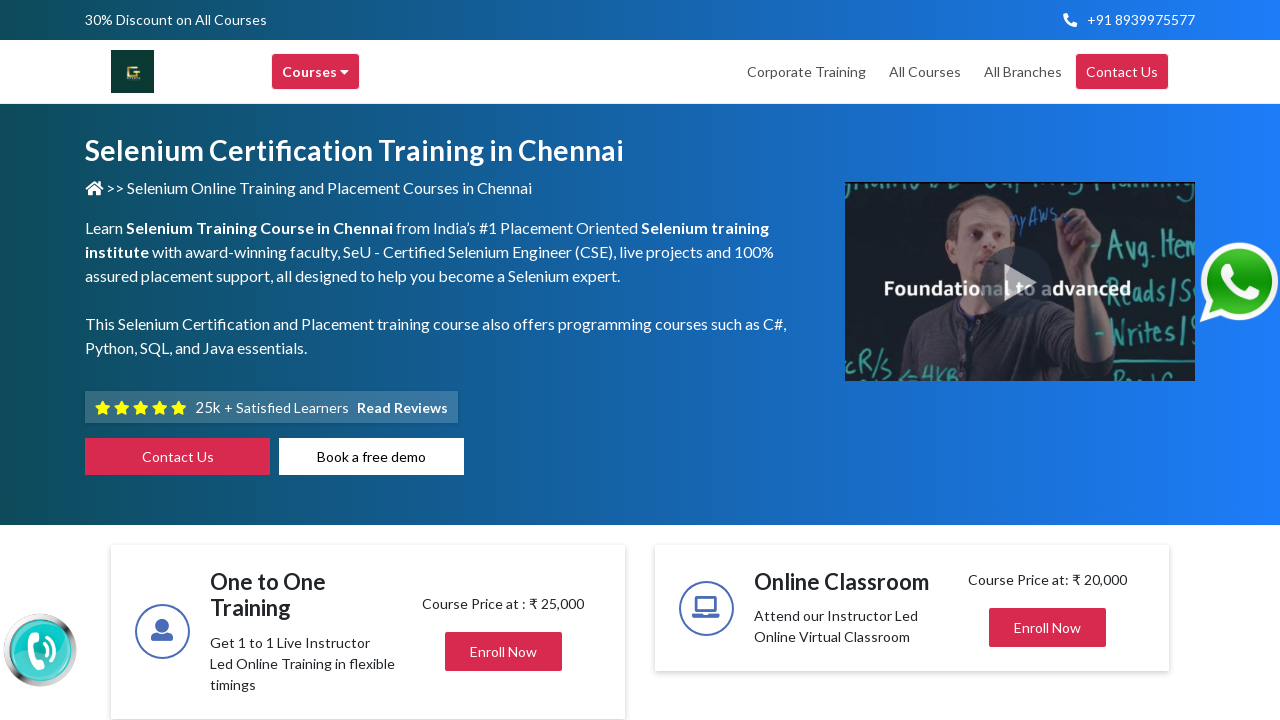

Cleared all cookies from the browser context
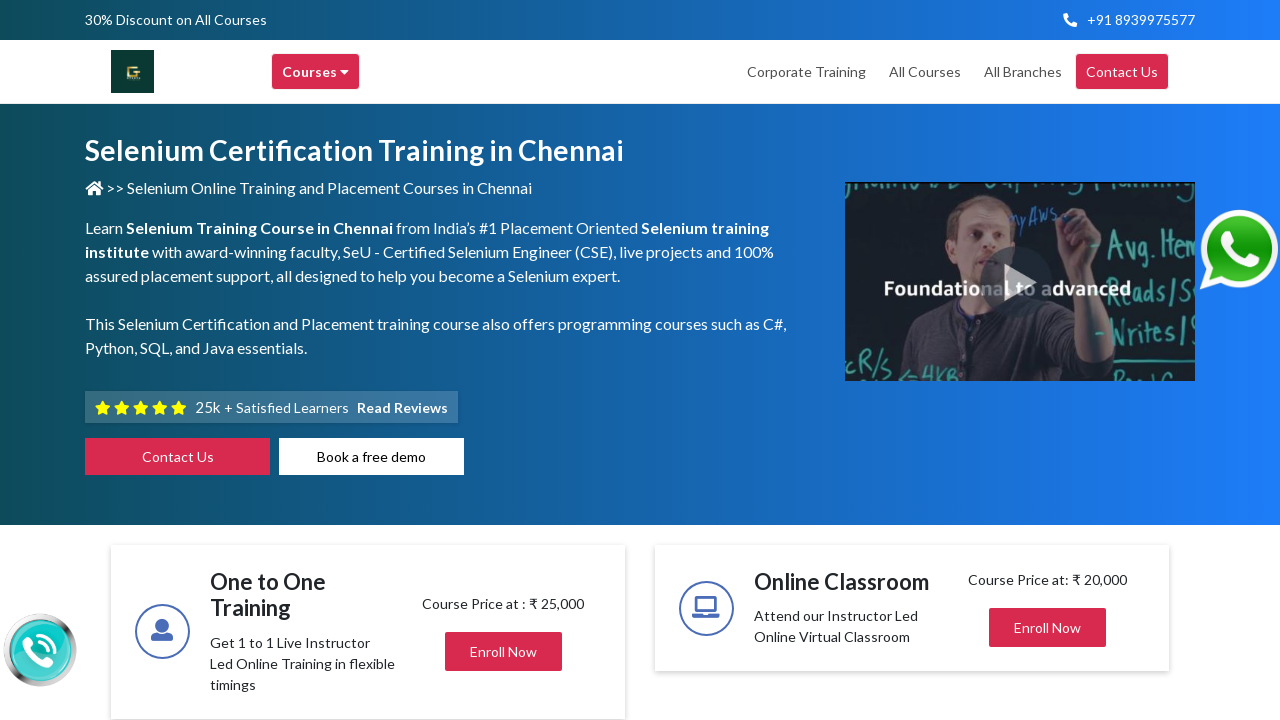

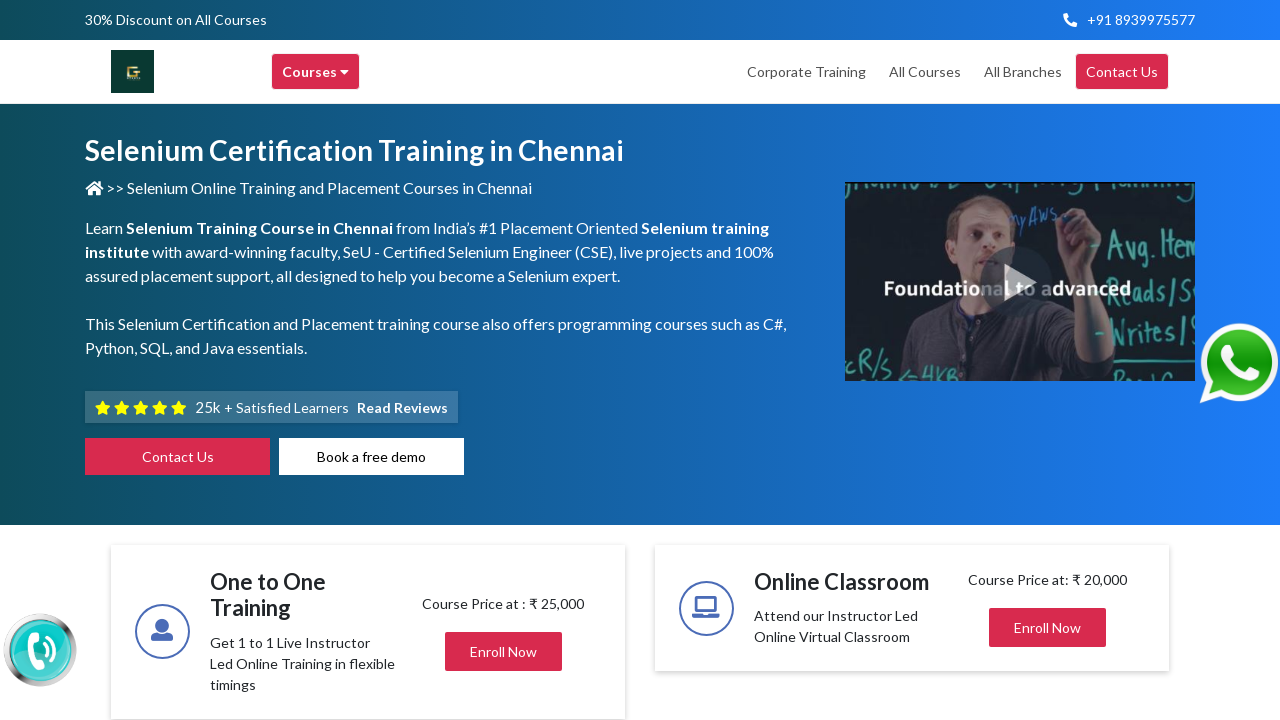